Tests sorting the Due column using semantic class selectors on the second table with better markup

Starting URL: http://the-internet.herokuapp.com/tables

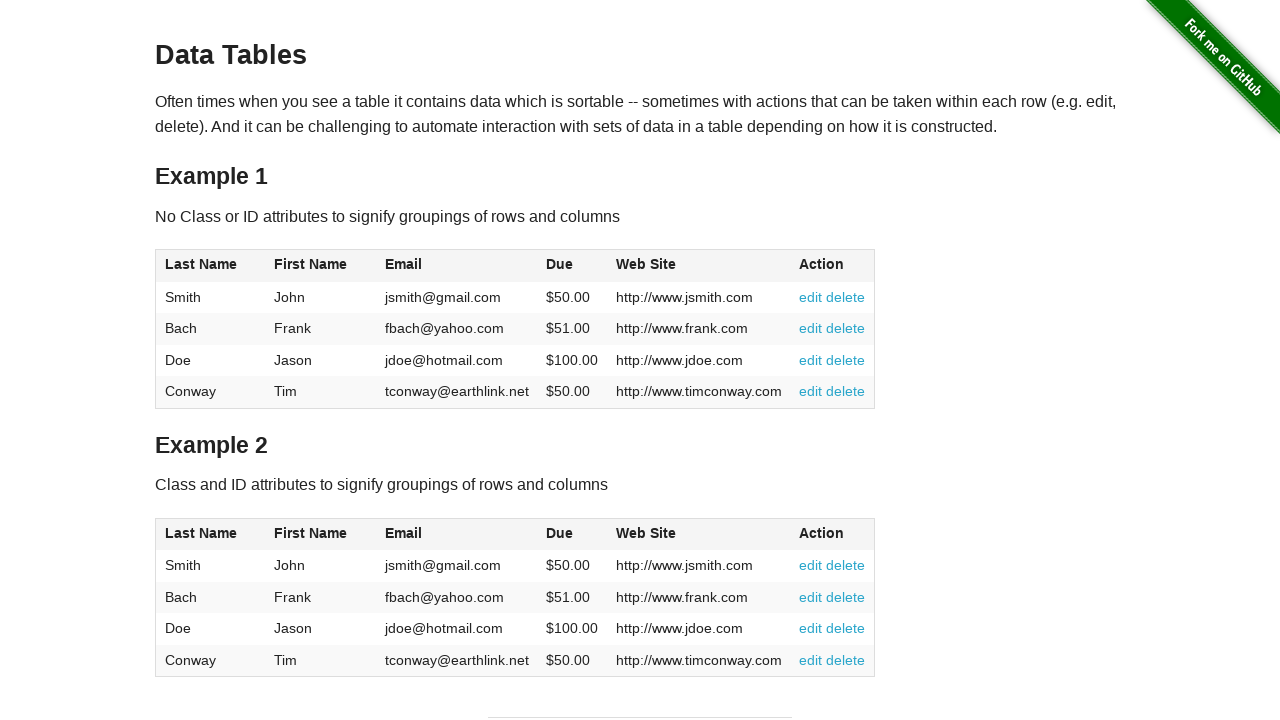

Clicked Due column header in table 2 to sort at (560, 533) on #table2 thead .dues
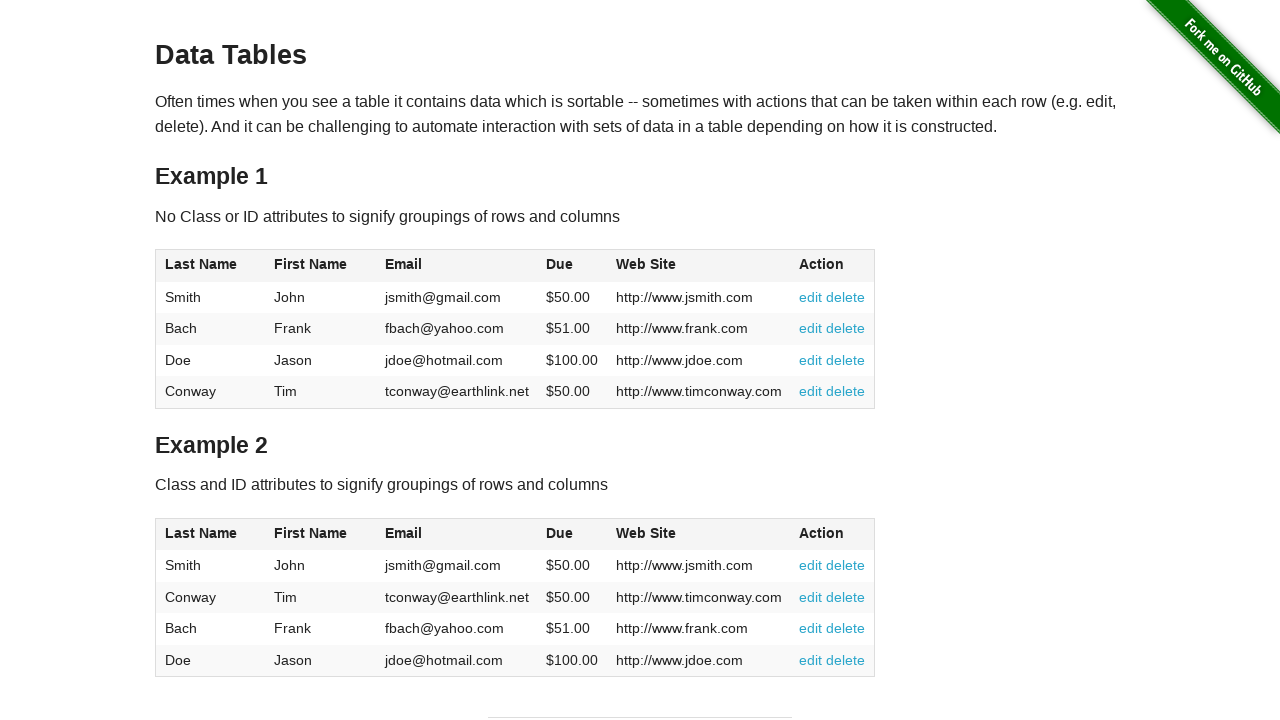

Due column values loaded in table 2 body
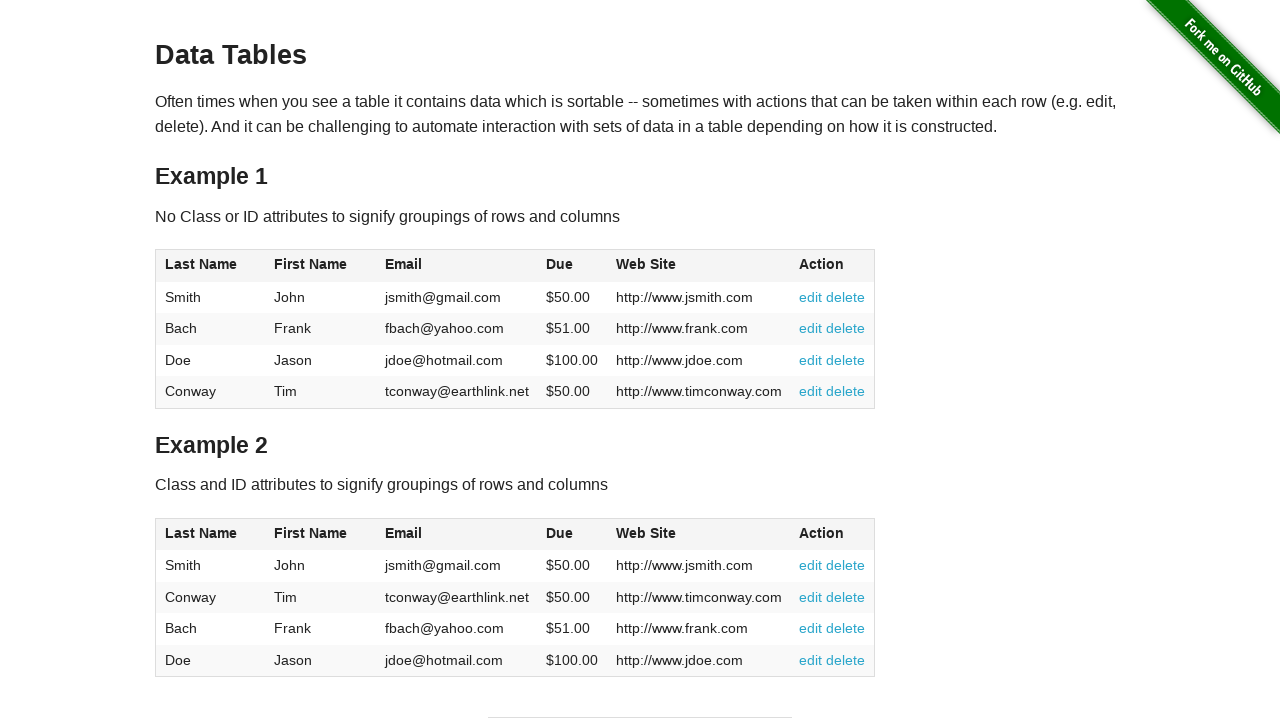

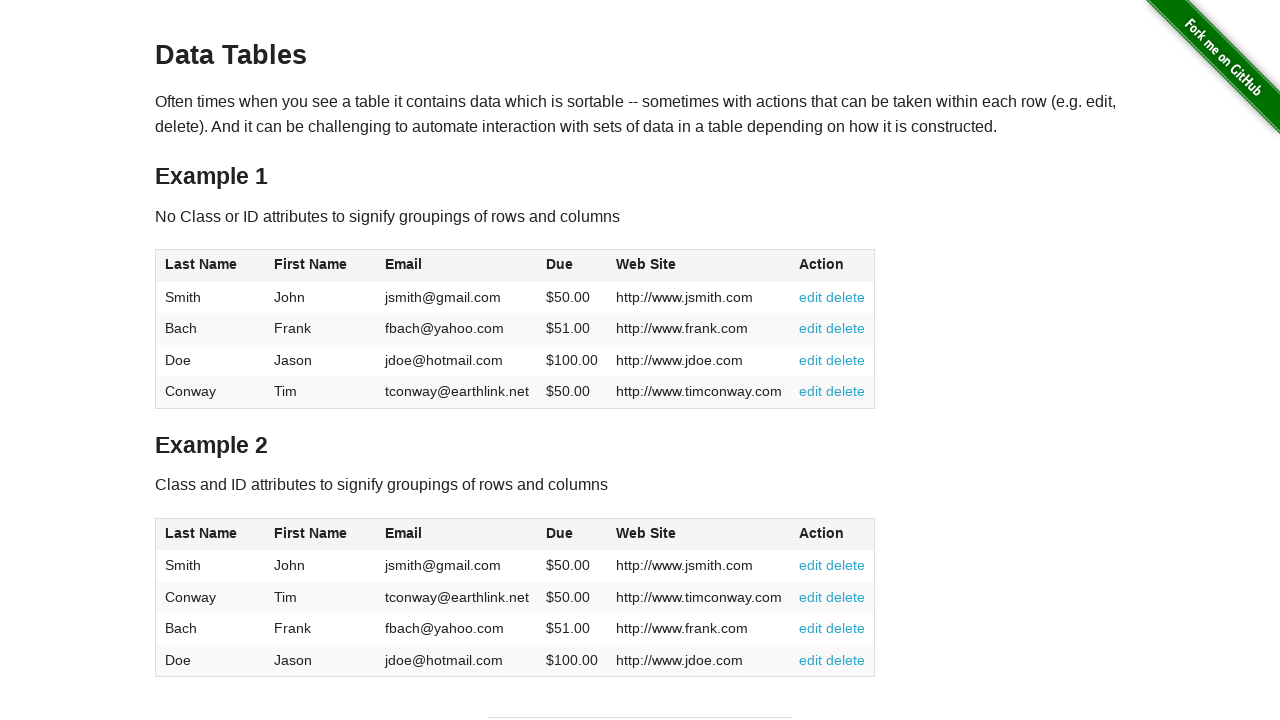